Tests various wait conditions on a demo page by clicking buttons and verifying element visibility states

Starting URL: https://www.leafground.com/waits.xhtml

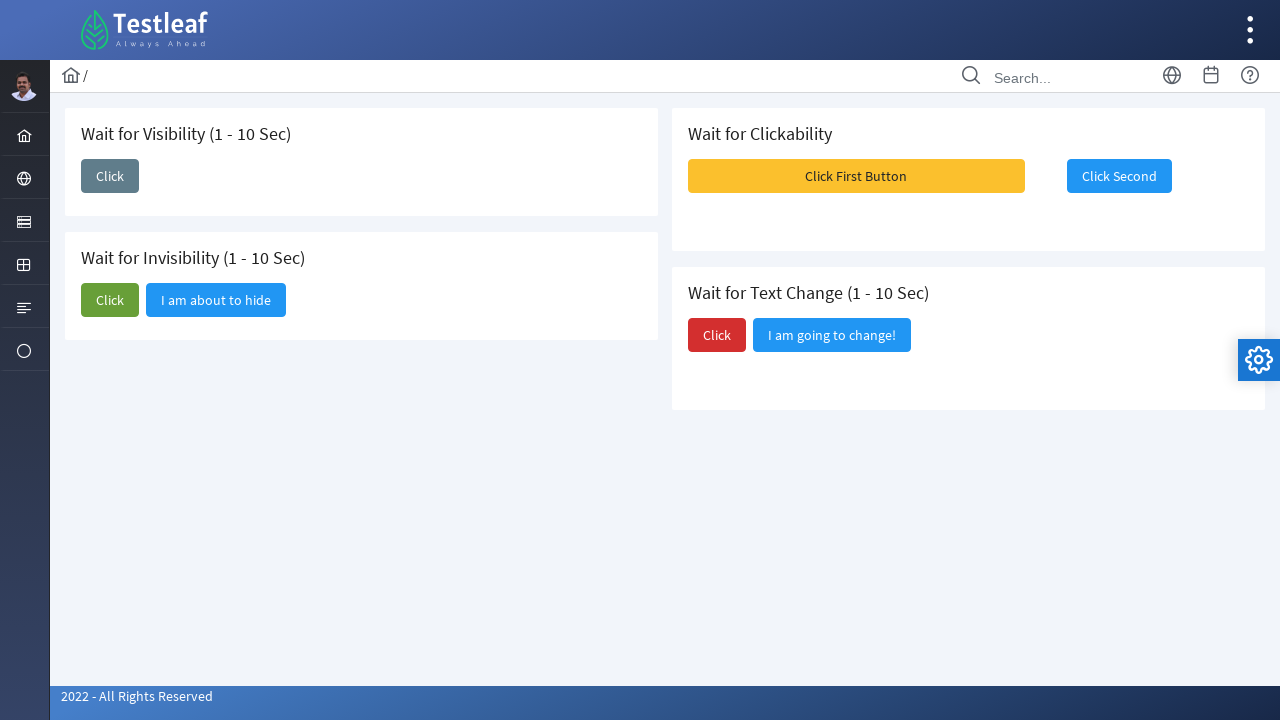

Clicked first button to trigger element visibility at (110, 176) on xpath=//span[text()='Click']
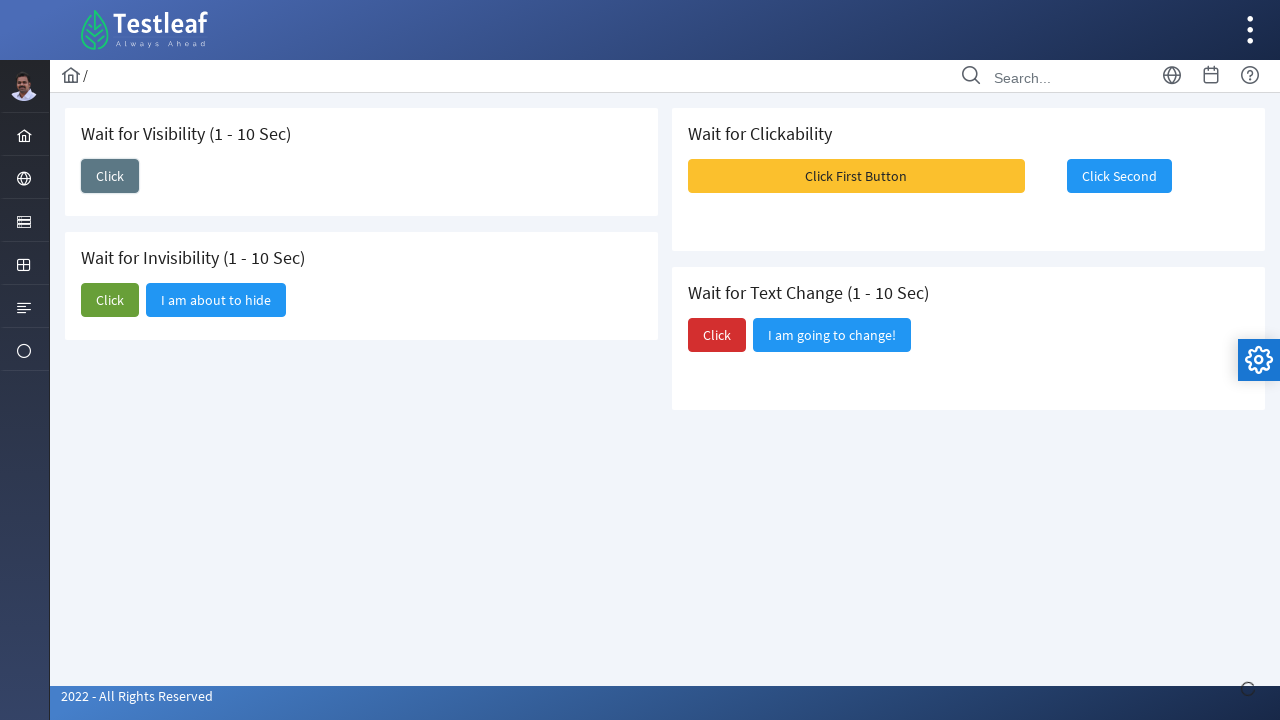

Verified 'I am here' element became visible
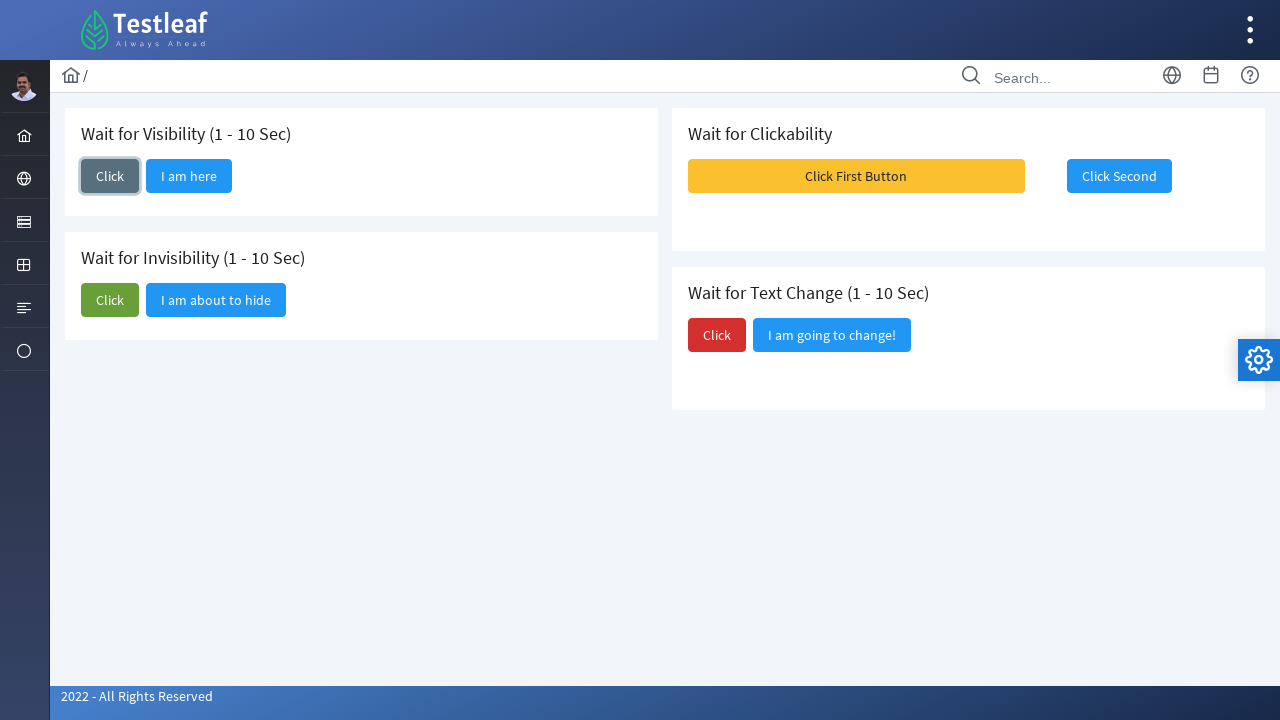

Clicked second button to trigger element invisibility at (110, 300) on (//span[text()='Click'])[2]
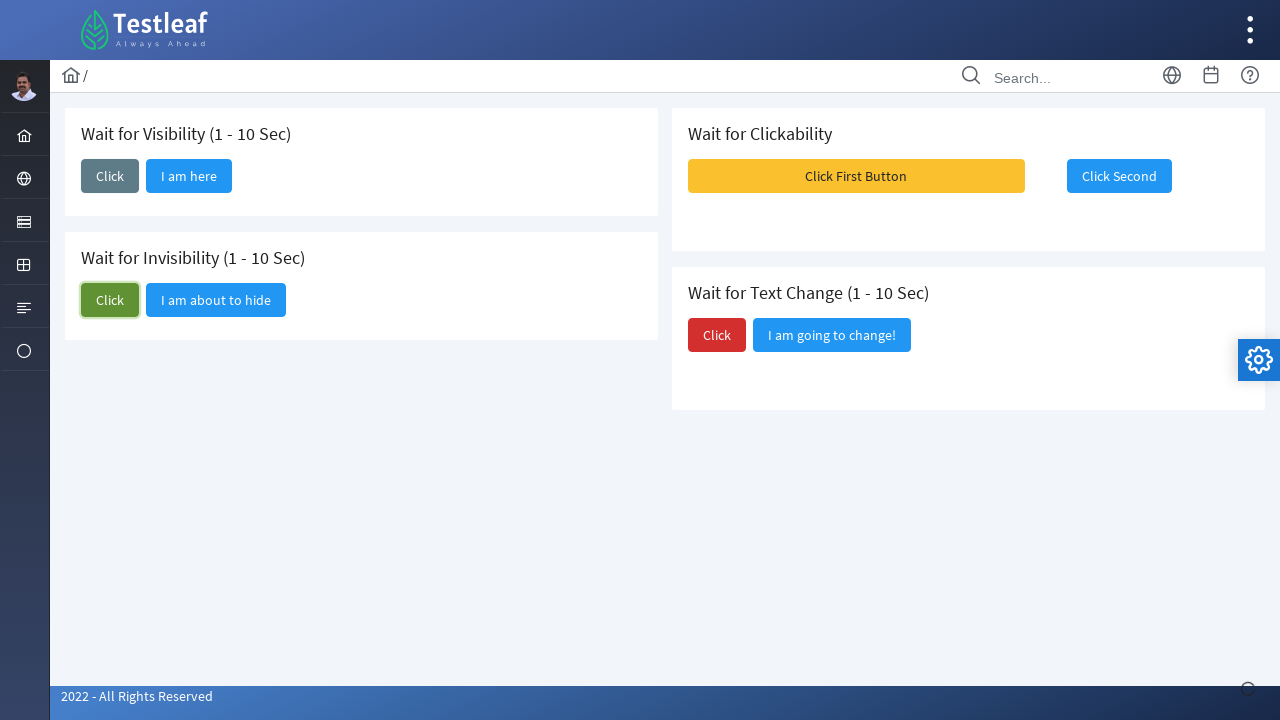

Verified 'I am about to hide' element disappeared
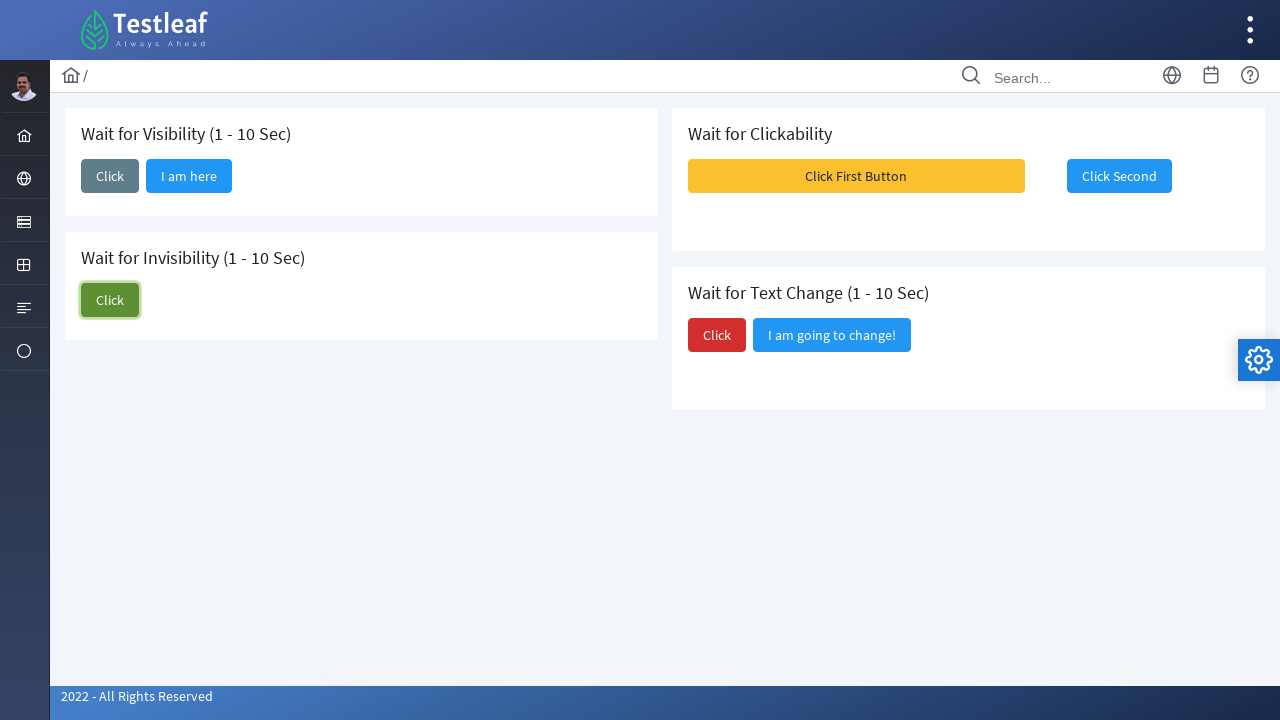

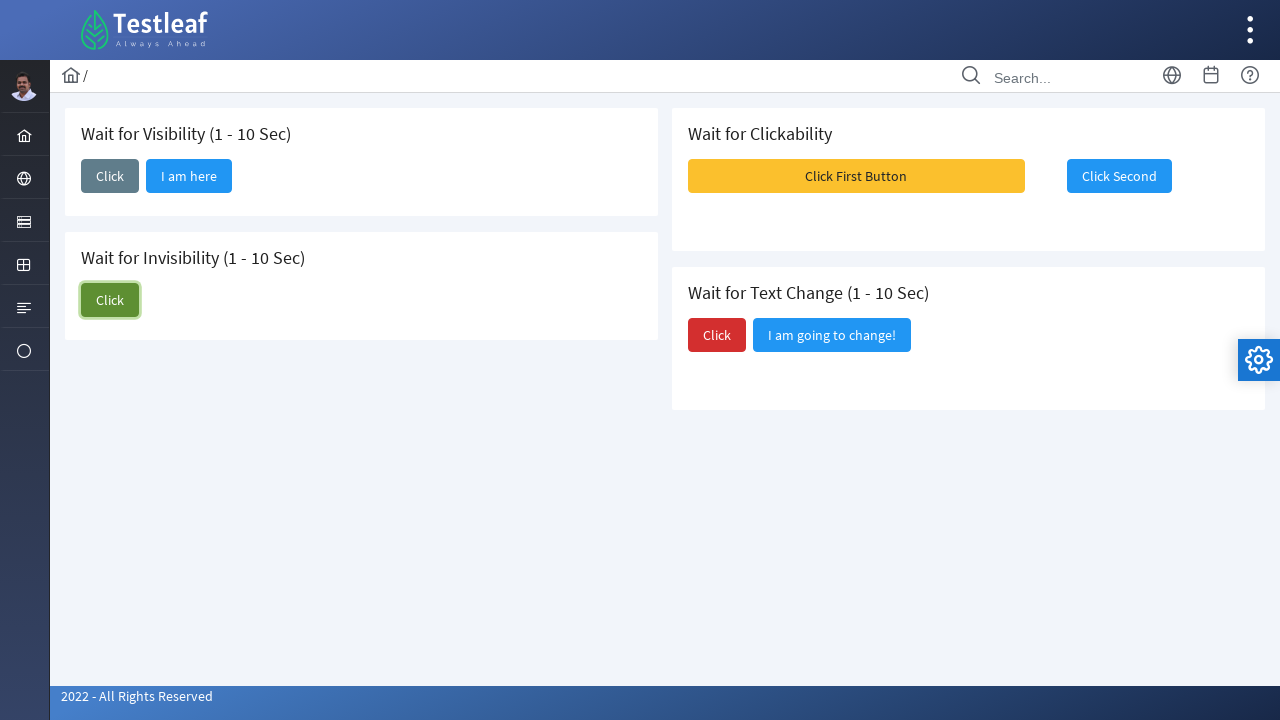